Tests JavaScript confirmation alert handling by clicking a button to trigger a confirm dialog and then dismissing it.

Starting URL: https://the-internet.herokuapp.com/javascript_alerts

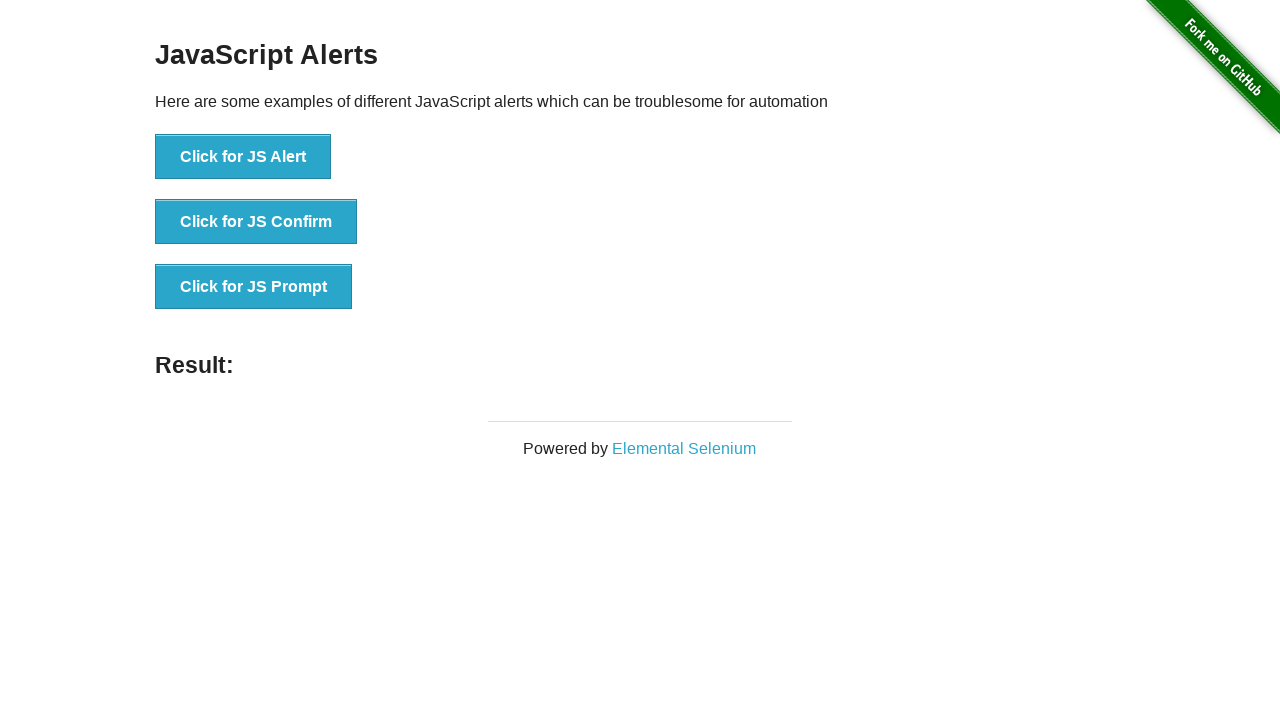

Clicked 'Click for JS Confirm' button to trigger confirmation dialog at (256, 222) on xpath=//button[text()='Click for JS Confirm']
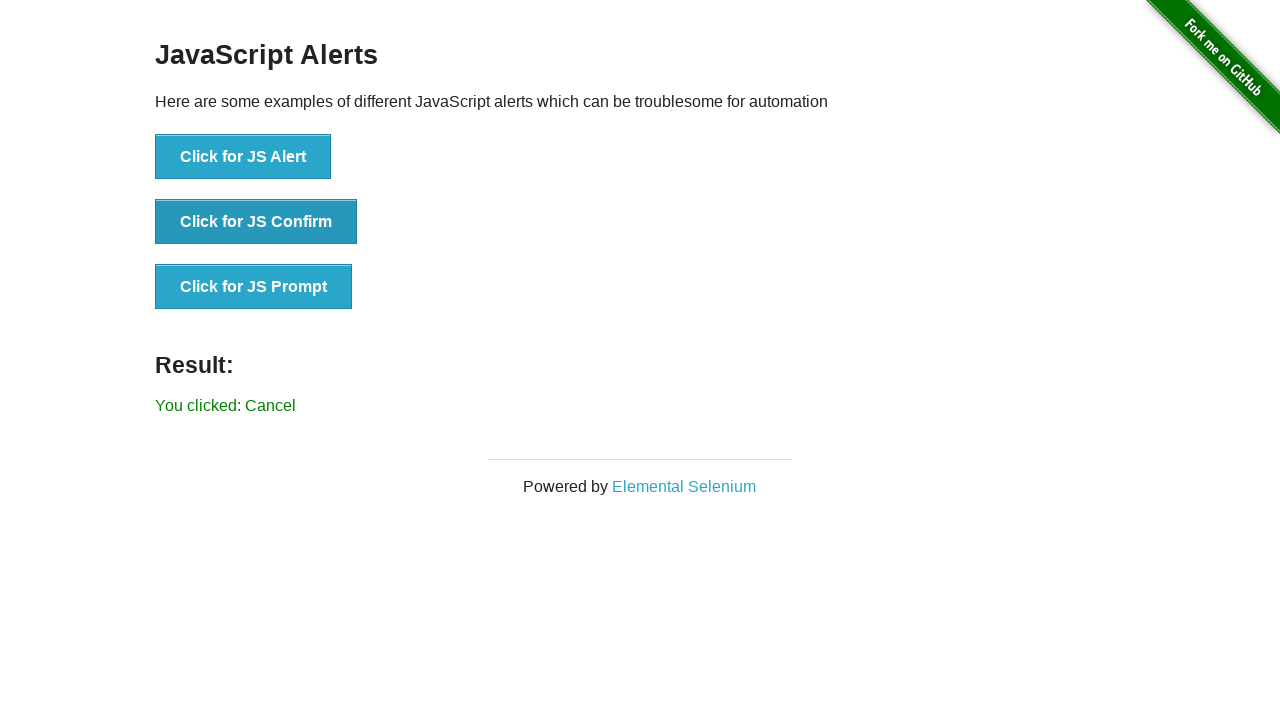

Set up dialog handler to dismiss confirmation alerts
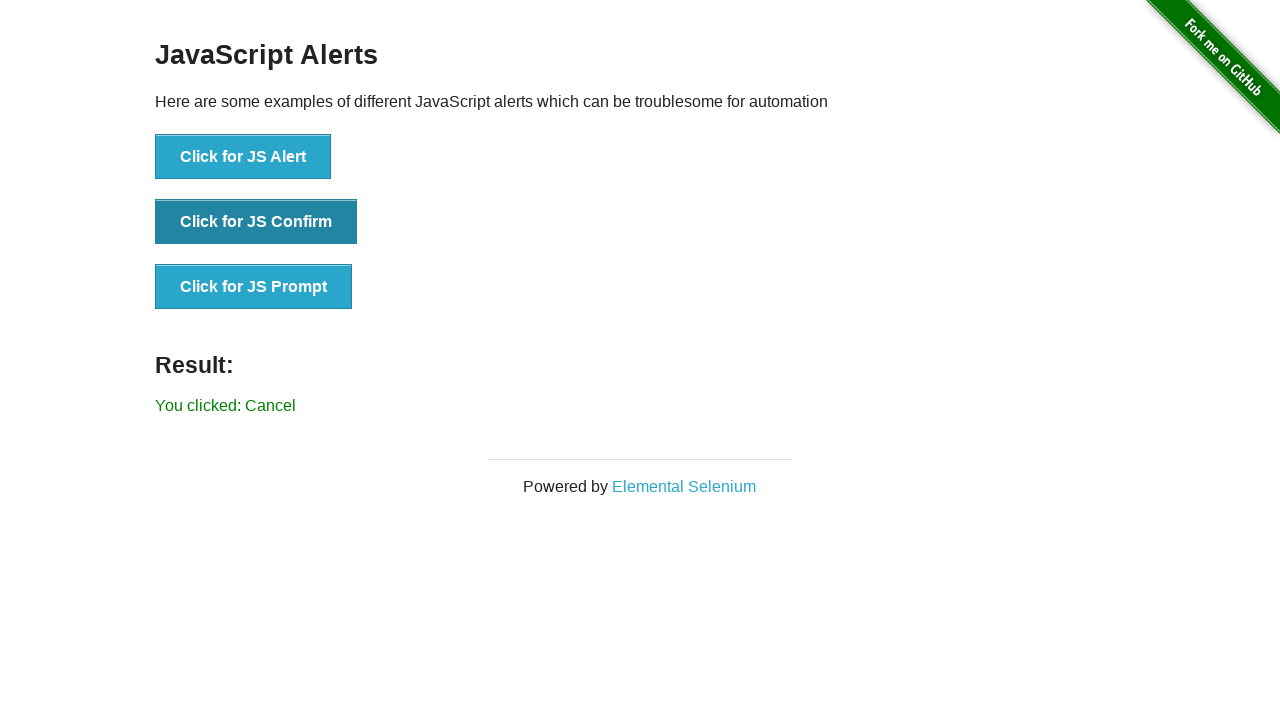

Clicked 'Click for JS Confirm' button again with dialog handler in place at (256, 222) on xpath=//button[text()='Click for JS Confirm']
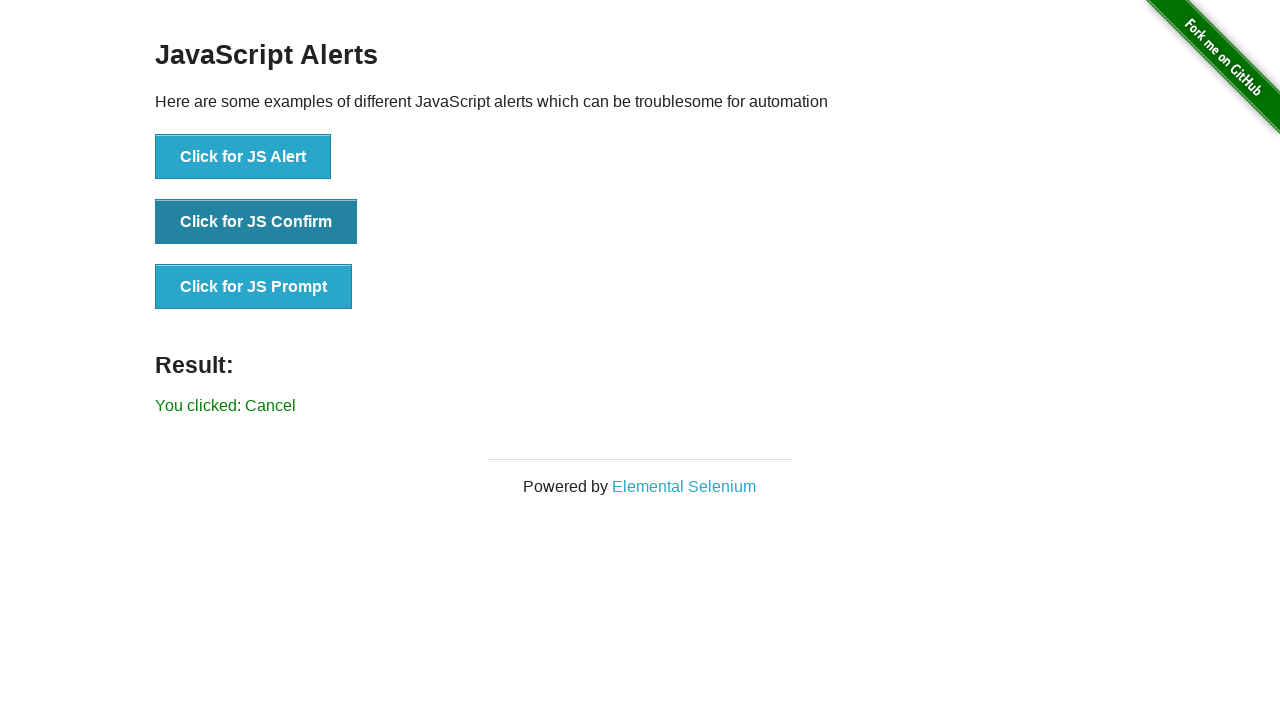

Result text appeared confirming the confirmation dialog was dismissed
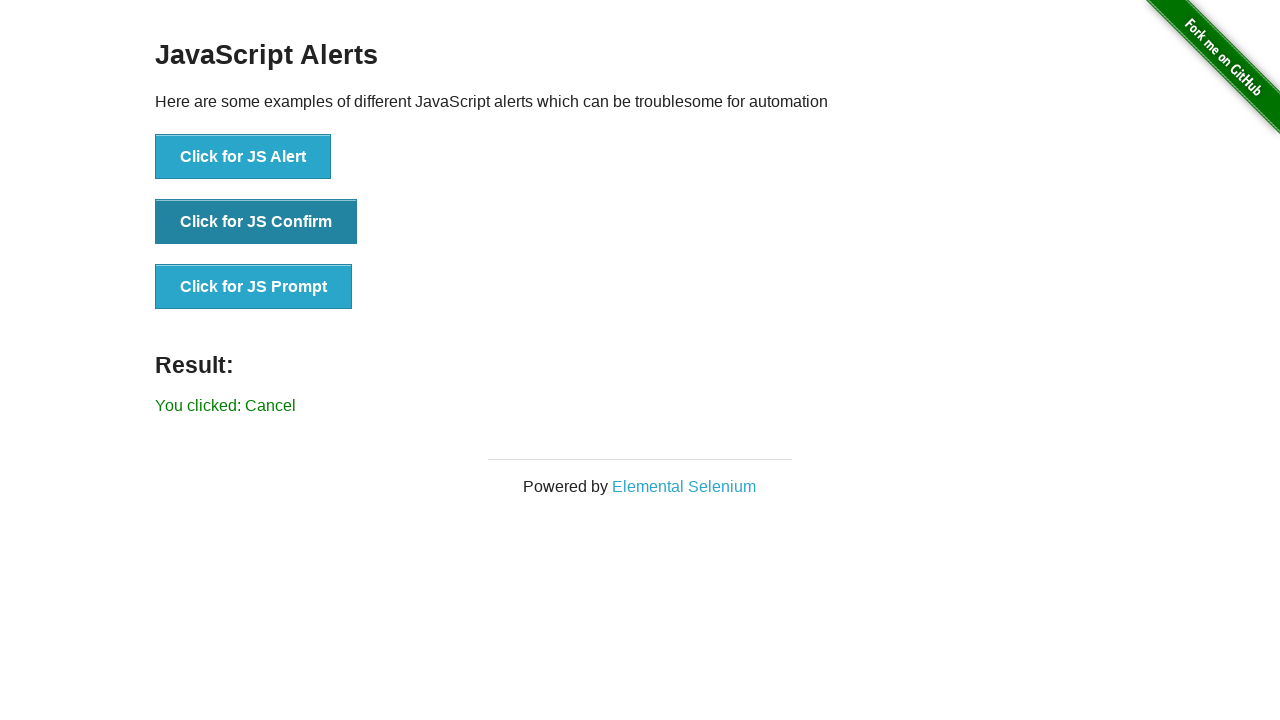

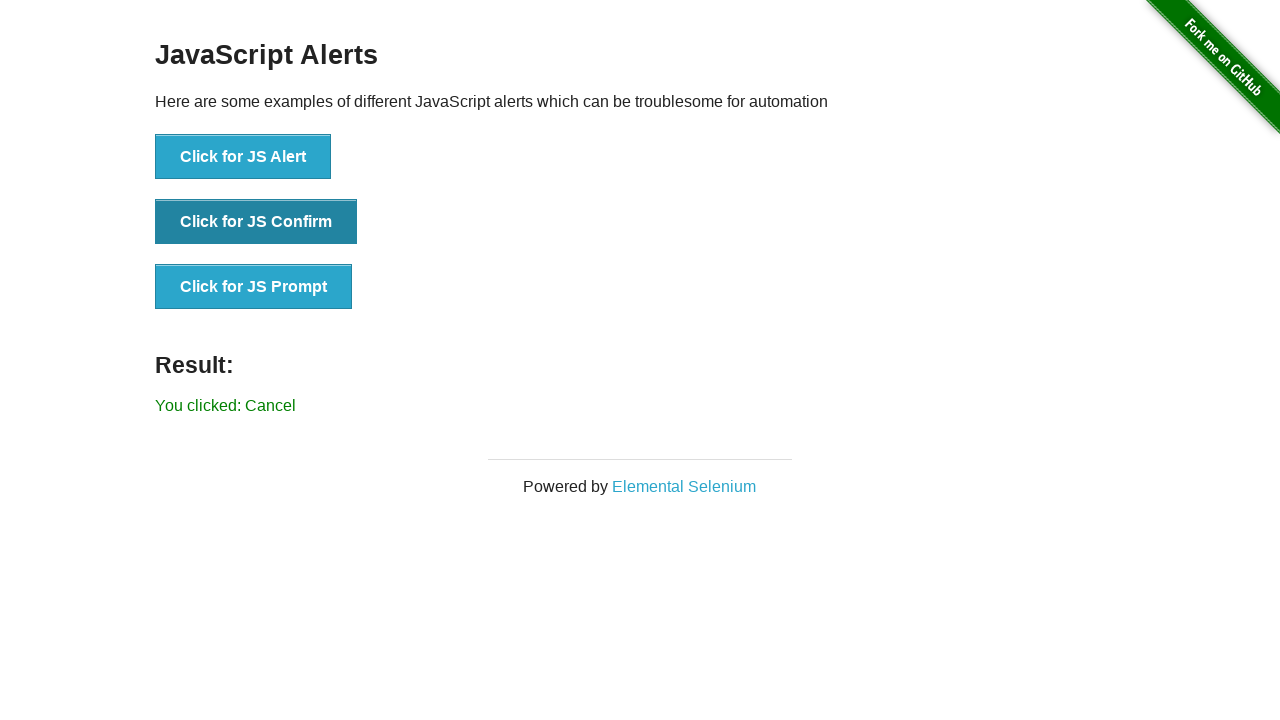